Tests removing multiple items from shopping cart by adding two different products and then removing them

Starting URL: https://practice.automationtesting.in/

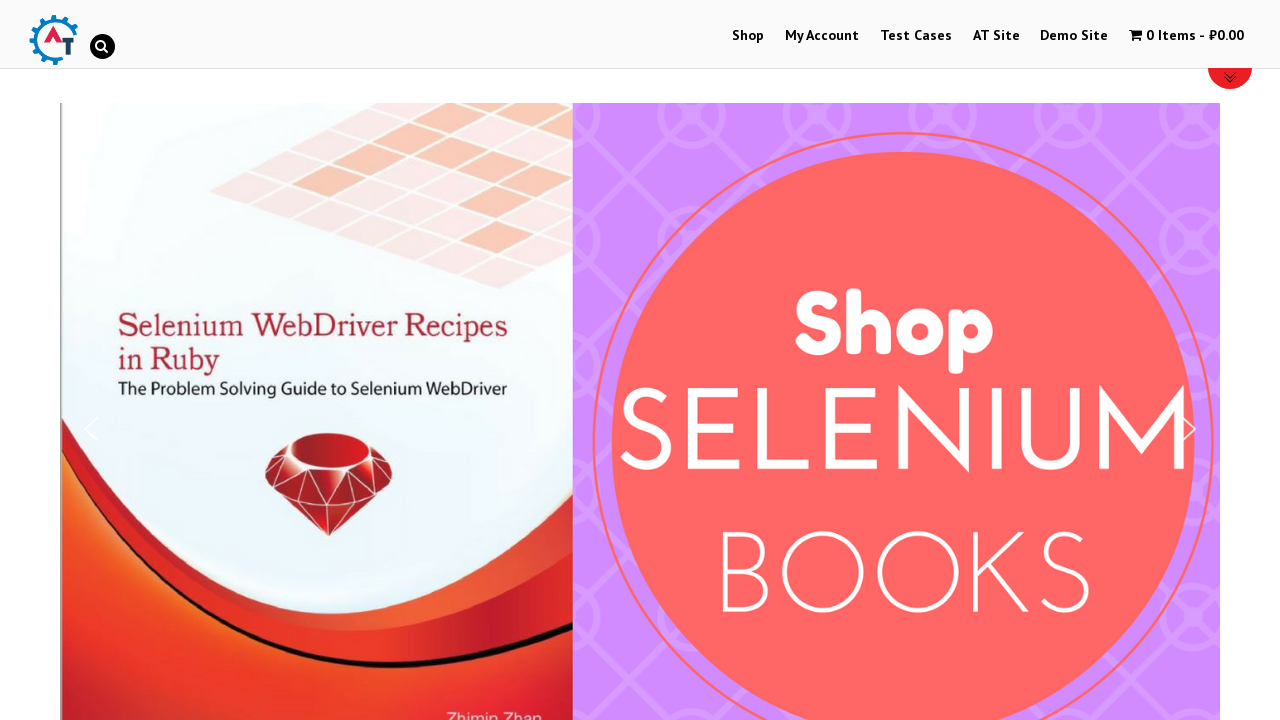

Scrolled down to product section
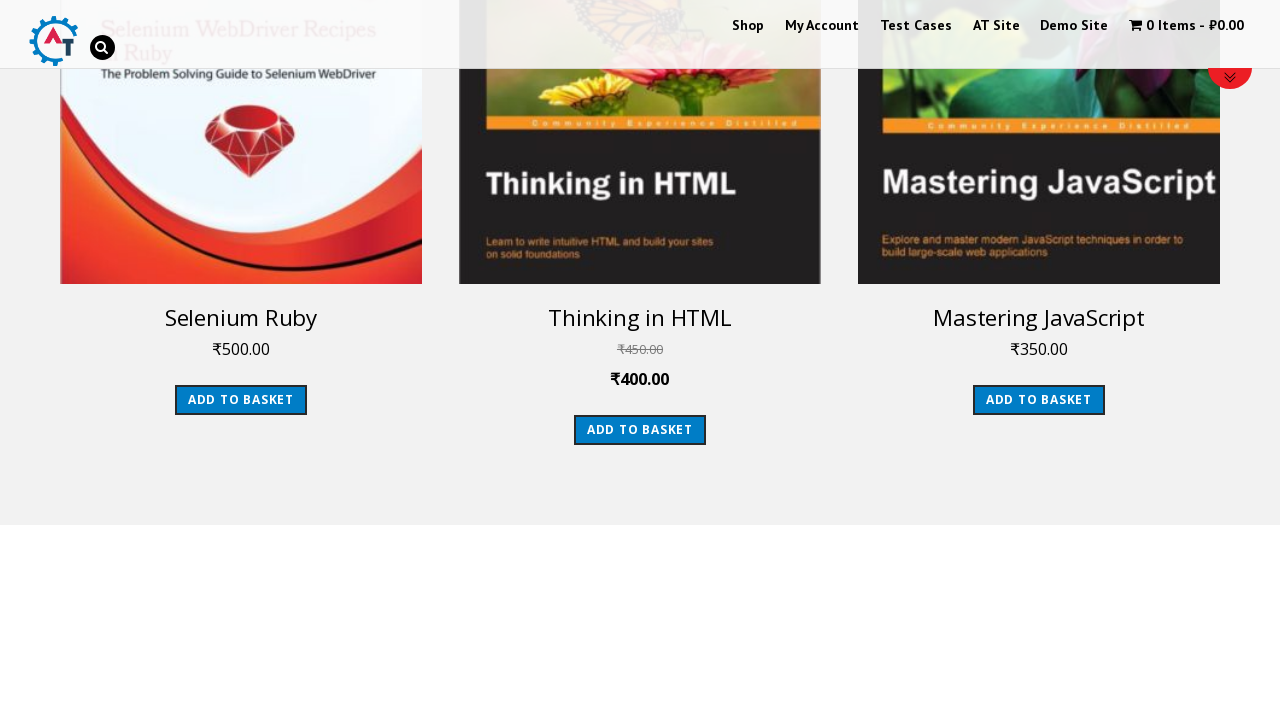

Added first product (id=163) to cart at (640, 430) on a[data-product_id='163']
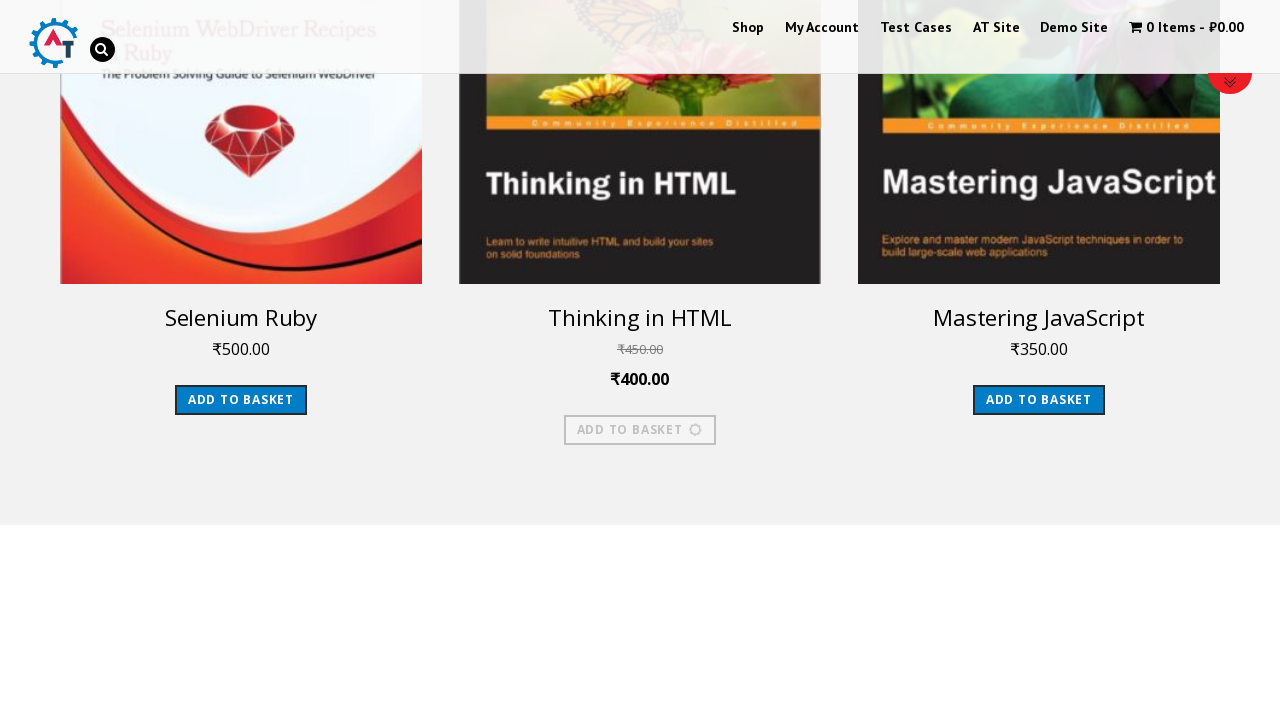

Waited for first product to be added
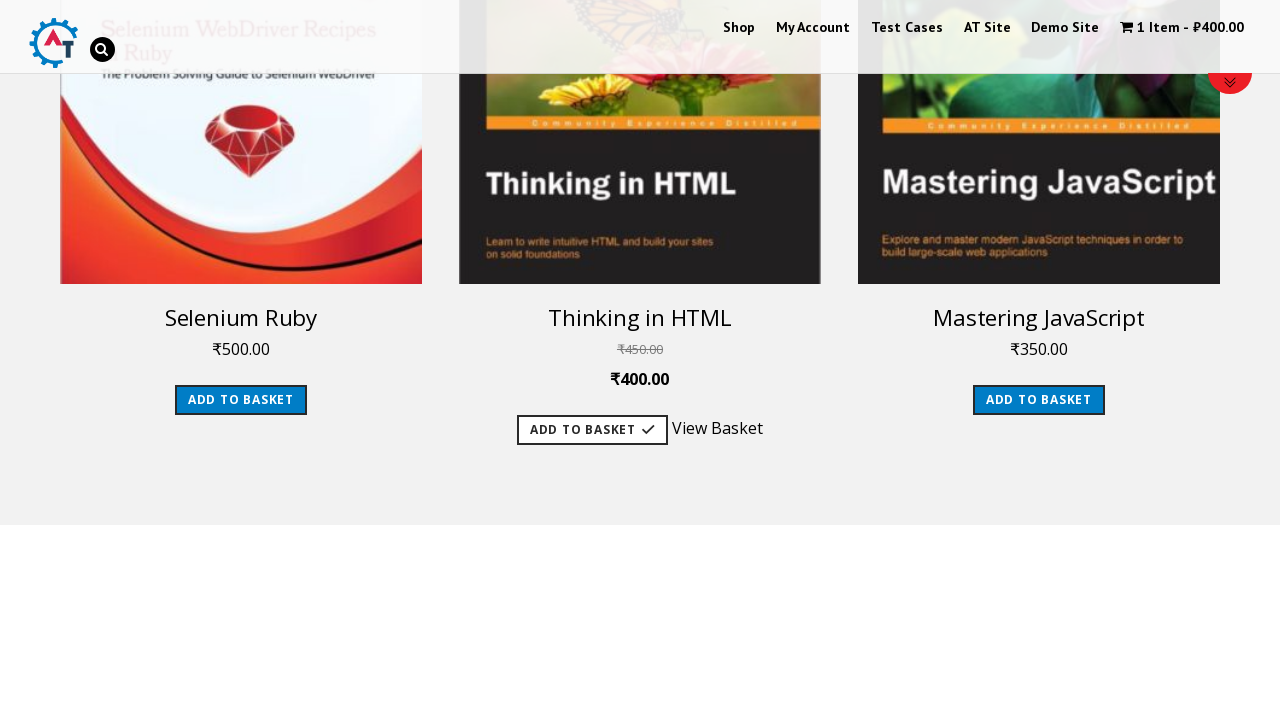

Added second product (id=160) to cart at (241, 400) on a[data-product_id='160']
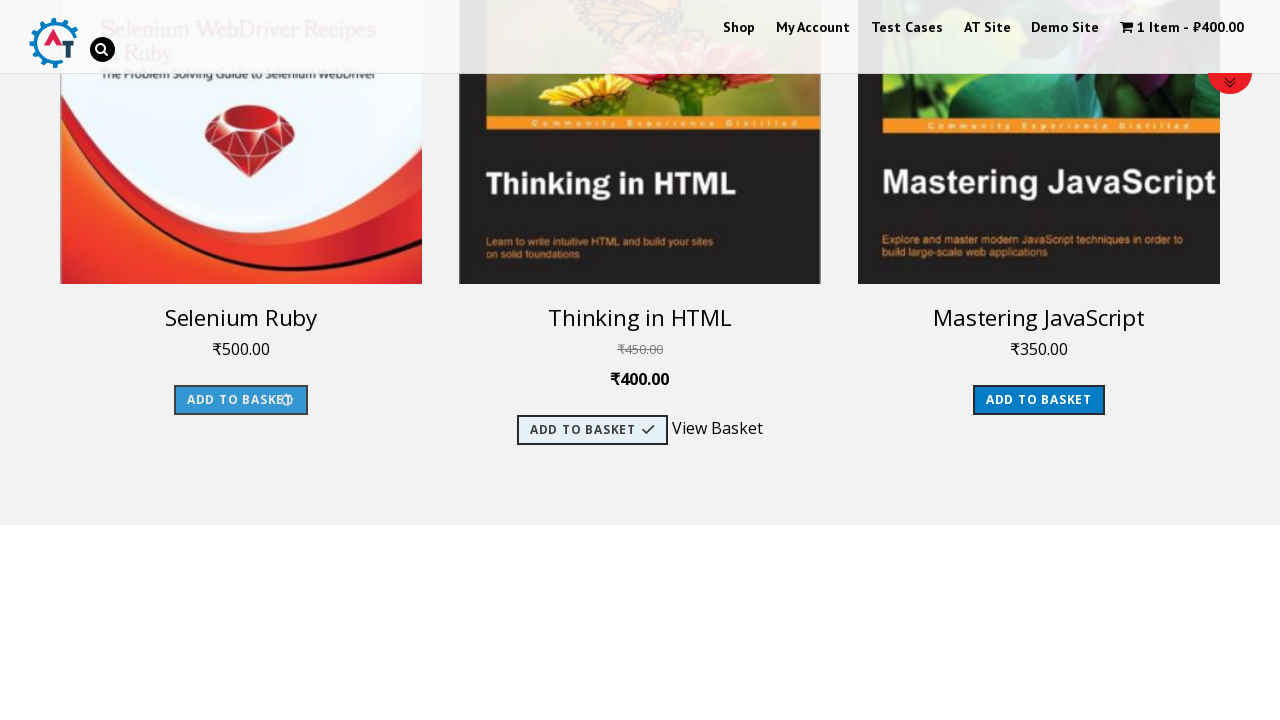

Navigated to shopping basket page
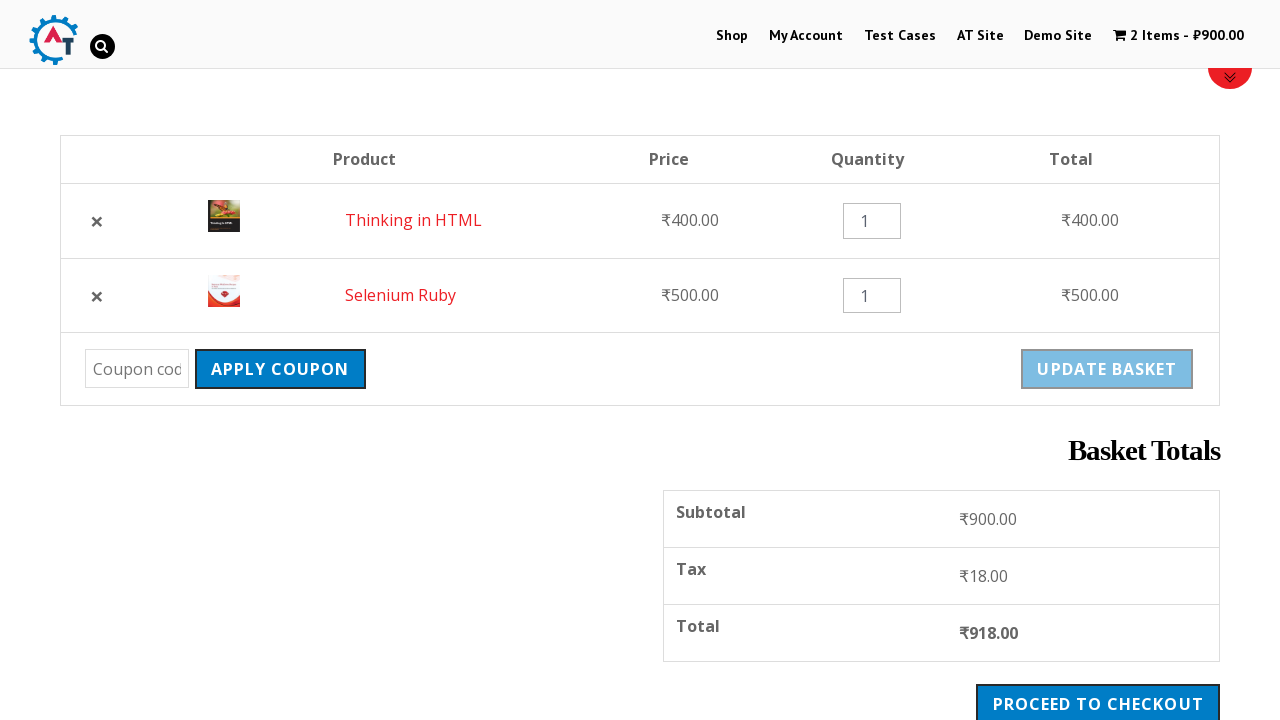

Clicked to remove first item from cart at (97, 221) on a[title='Remove this item']
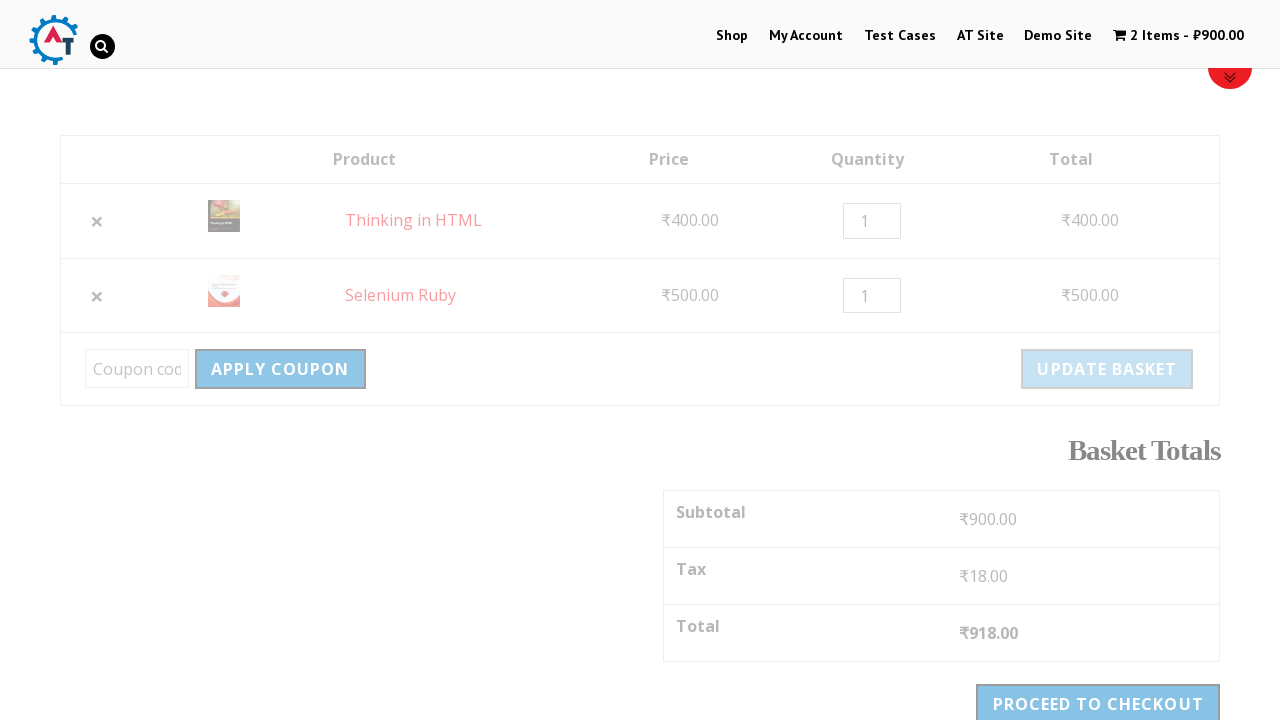

Waited for first item to be removed
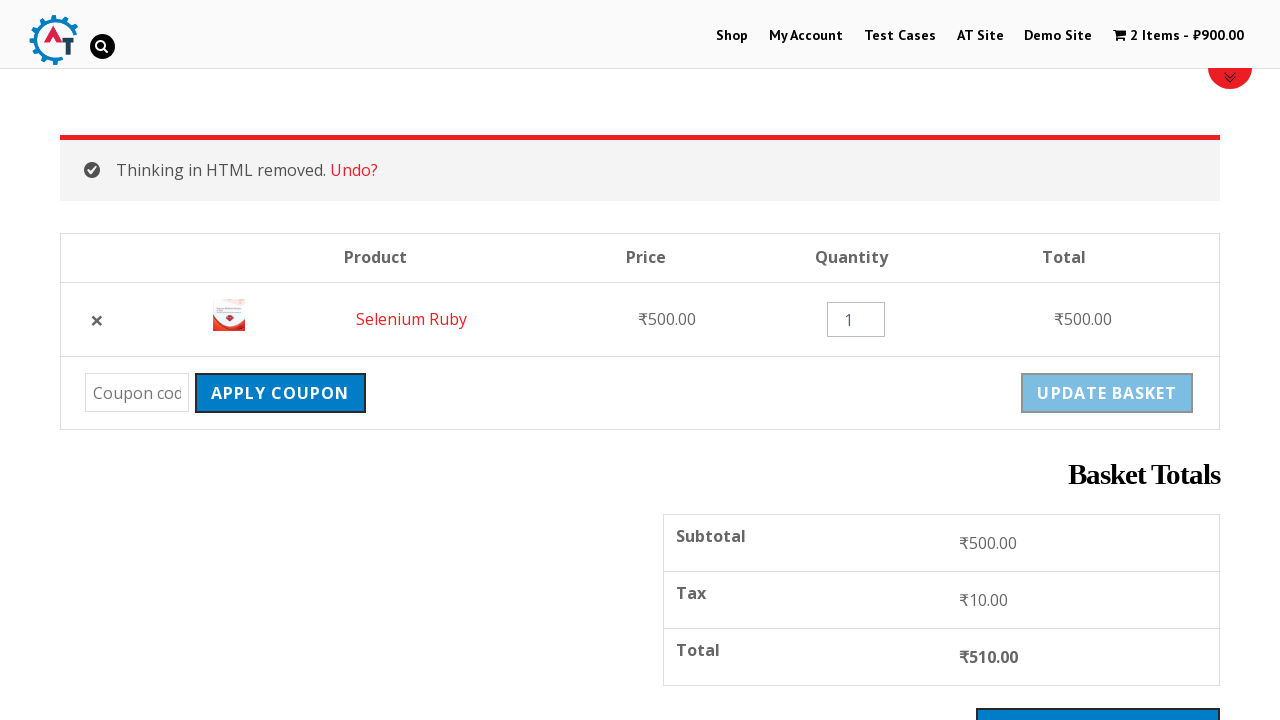

Clicked to remove second item from cart at (97, 320) on a[title='Remove this item']
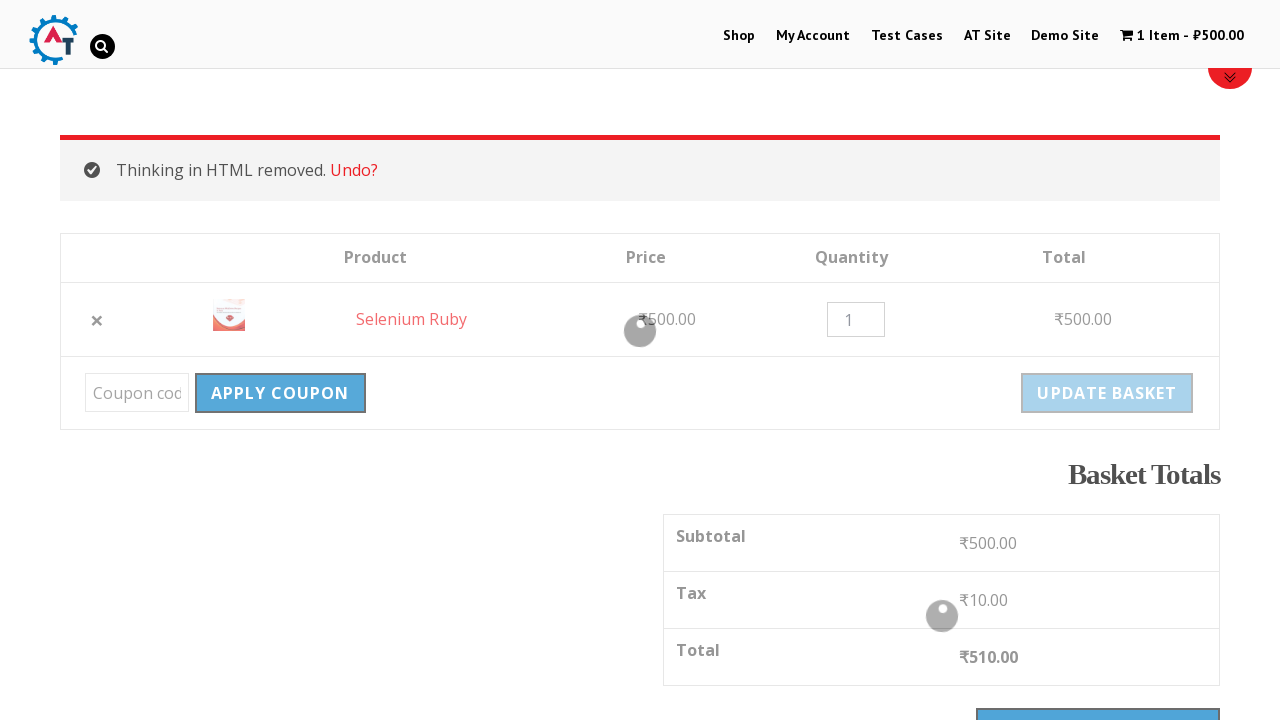

Removal confirmation message appeared
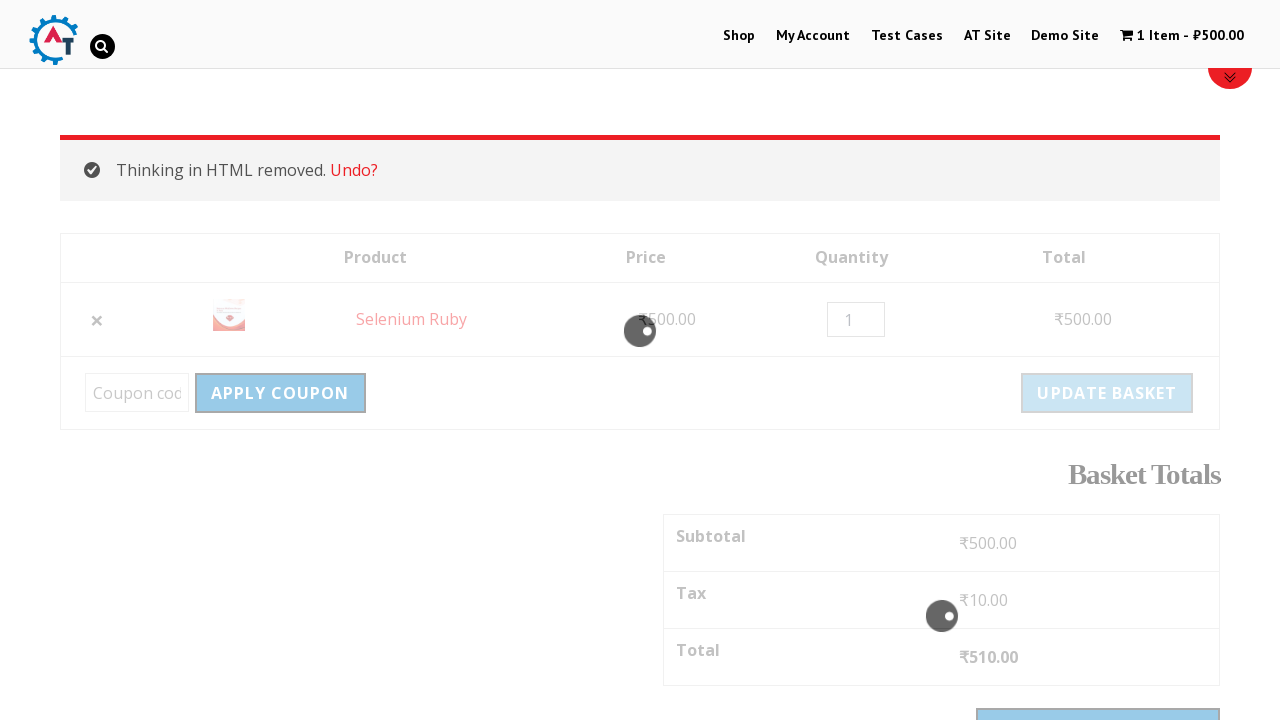

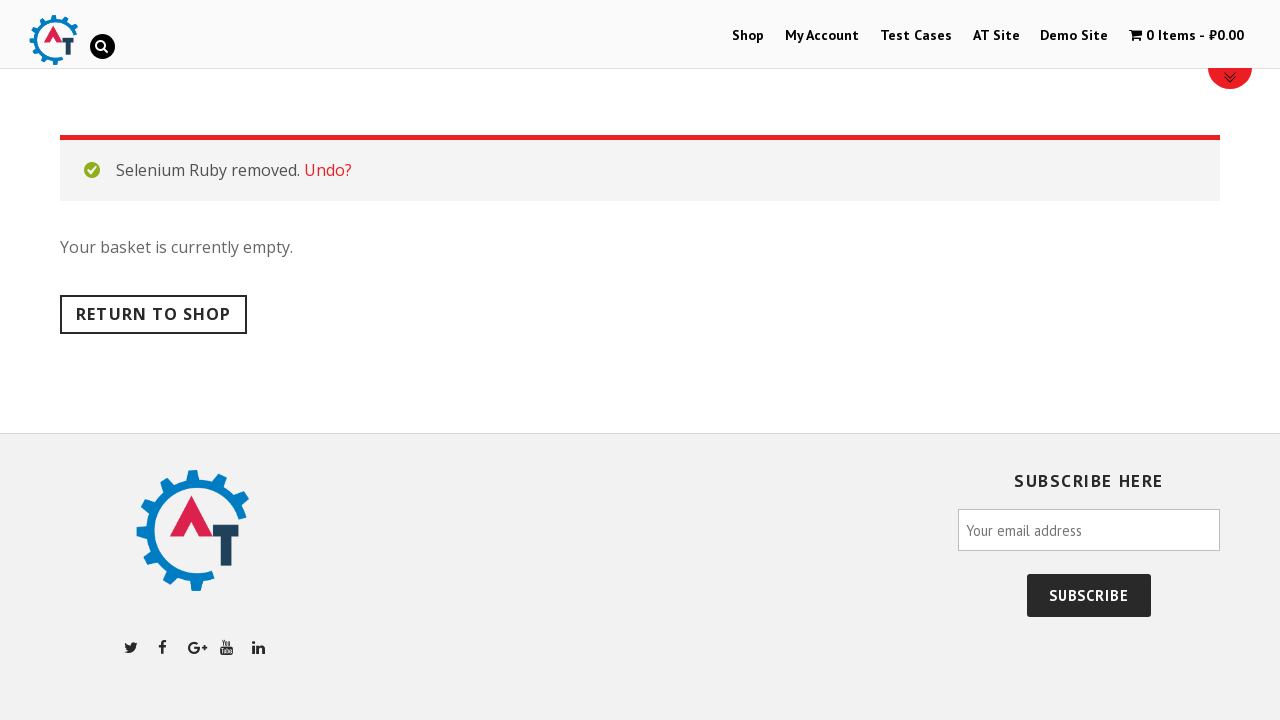